Tests validation error when email confirmation doesn't match the email field

Starting URL: https://www.guiademoteis.com.br/usuario/cadastro

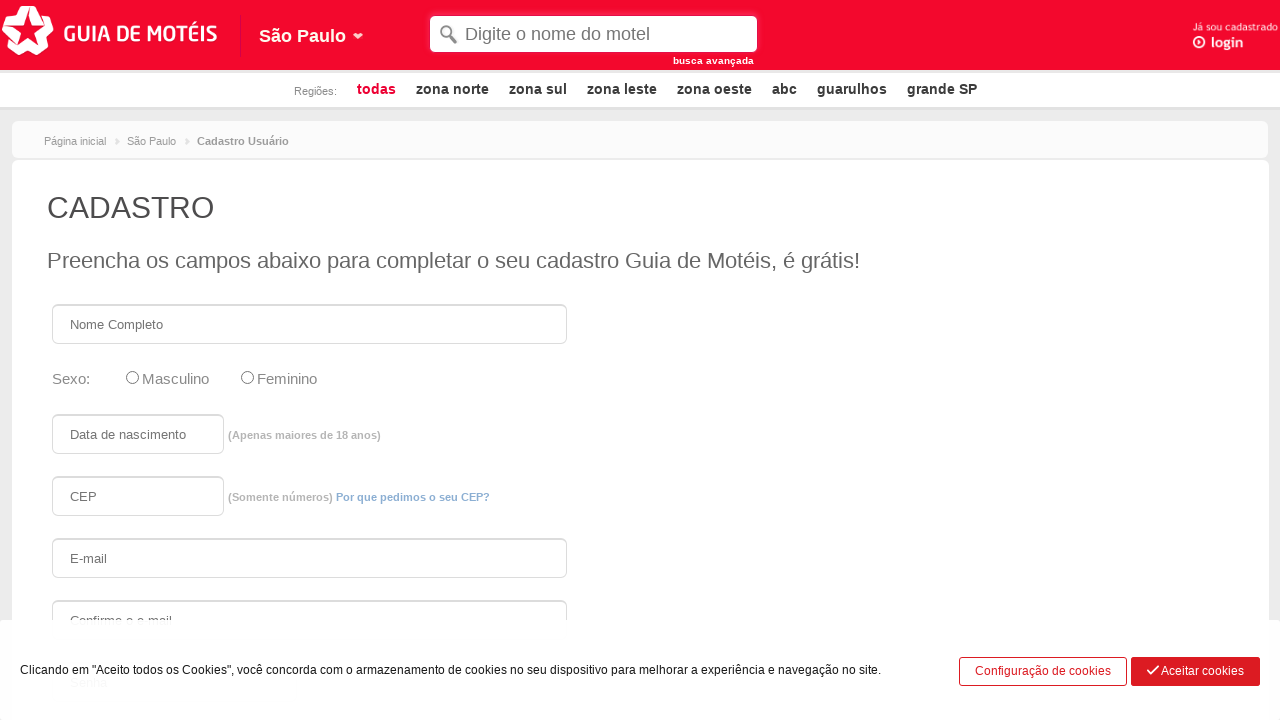

Filled name field with 'Guia de Motéis' on #Nome
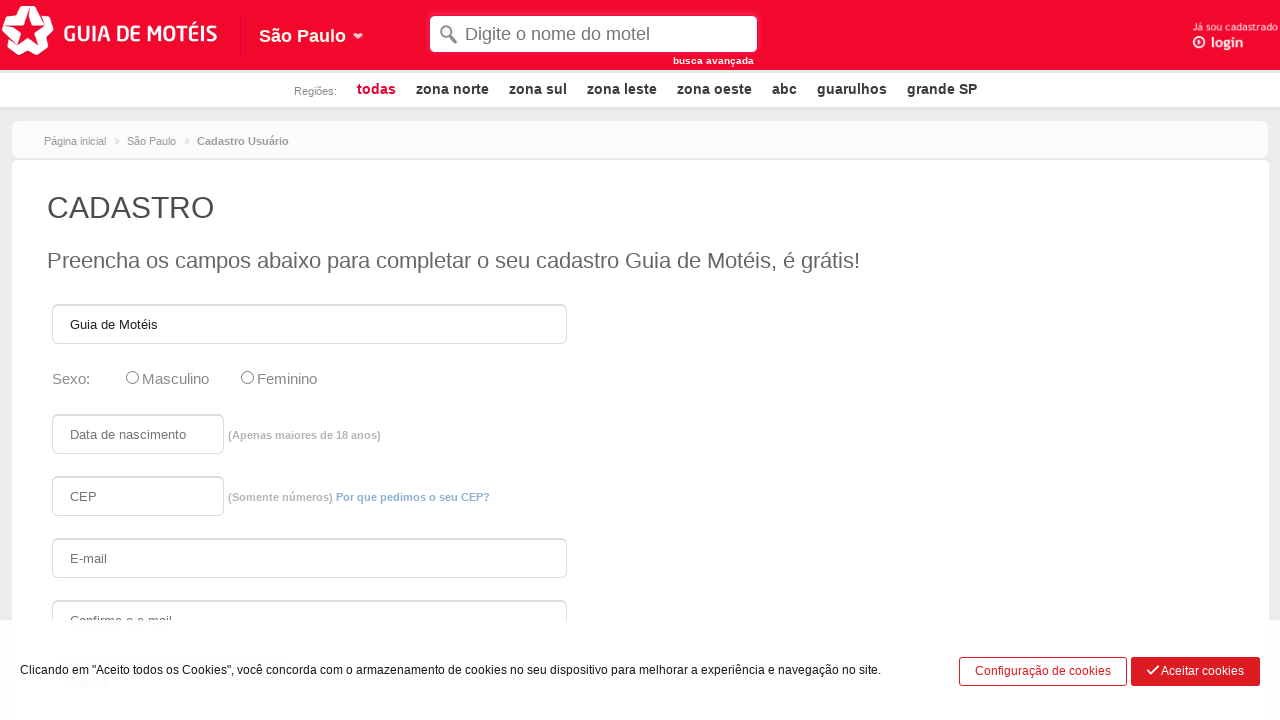

Selected 'Feminino' gender option at (247, 378) on #sexo-Feminino
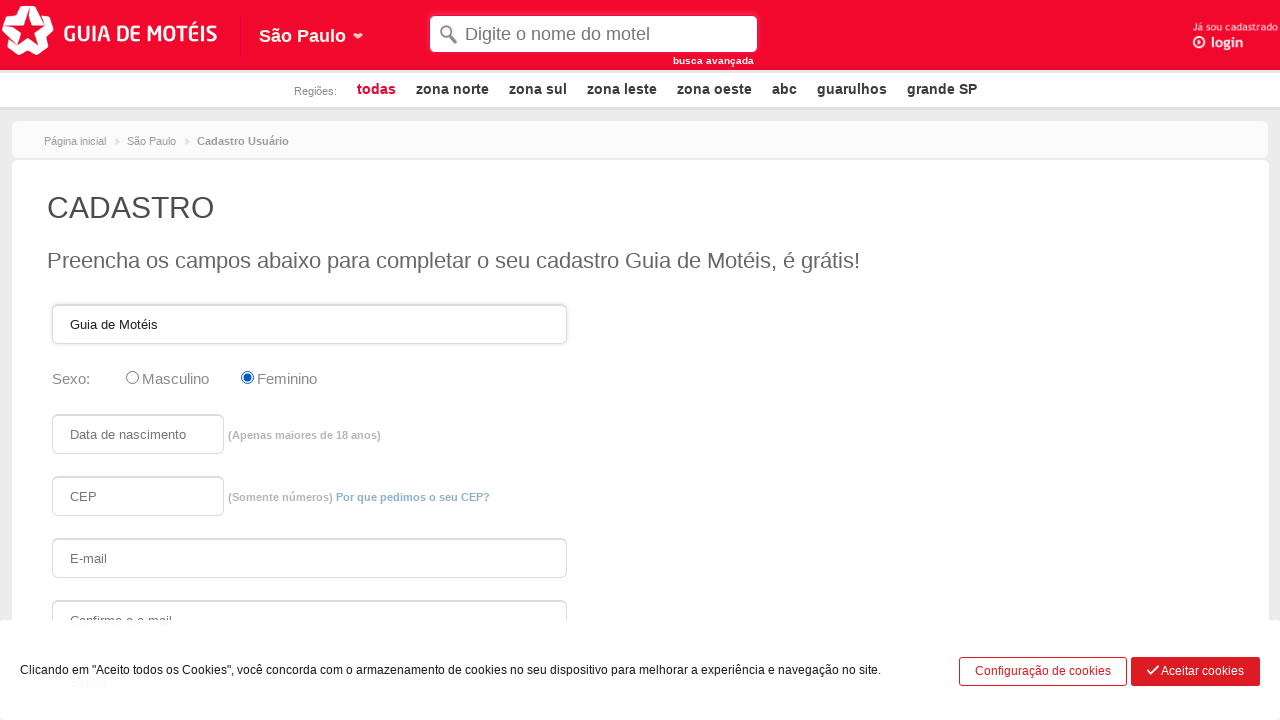

Filled birth date field with '01/01/2000' on #DataNascimento
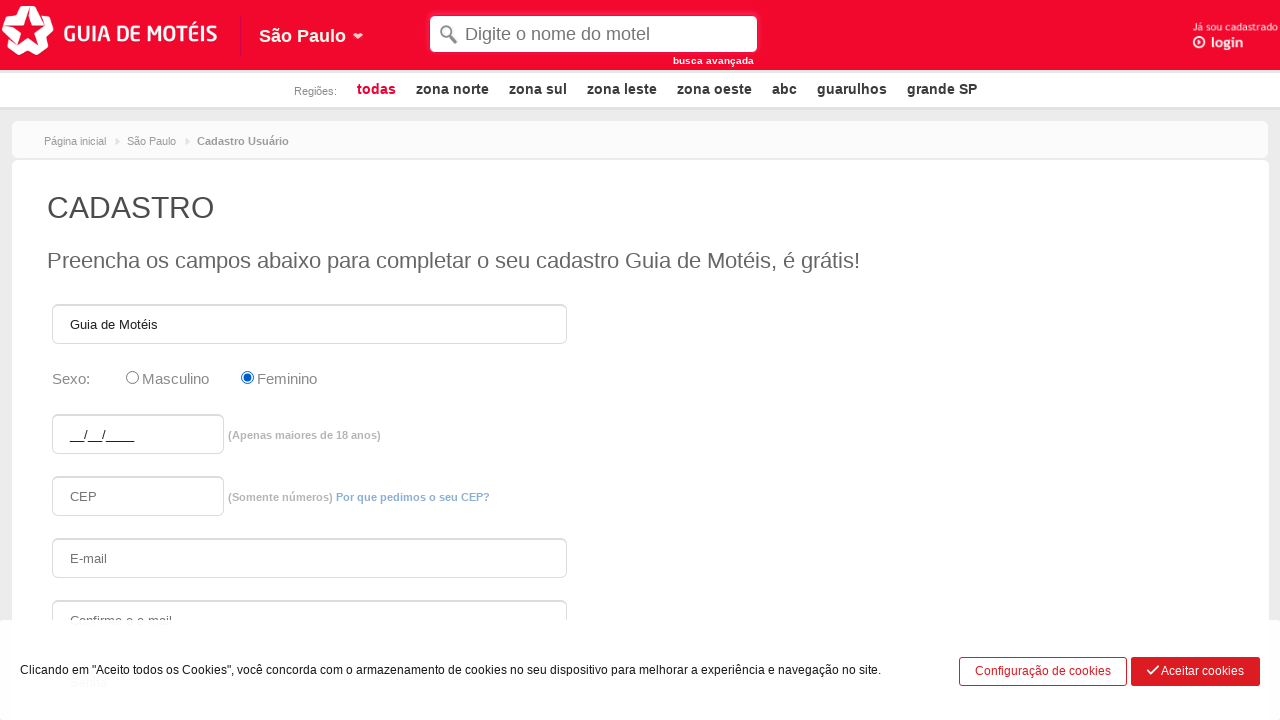

Filled CEP field with '12345678' on #Cep
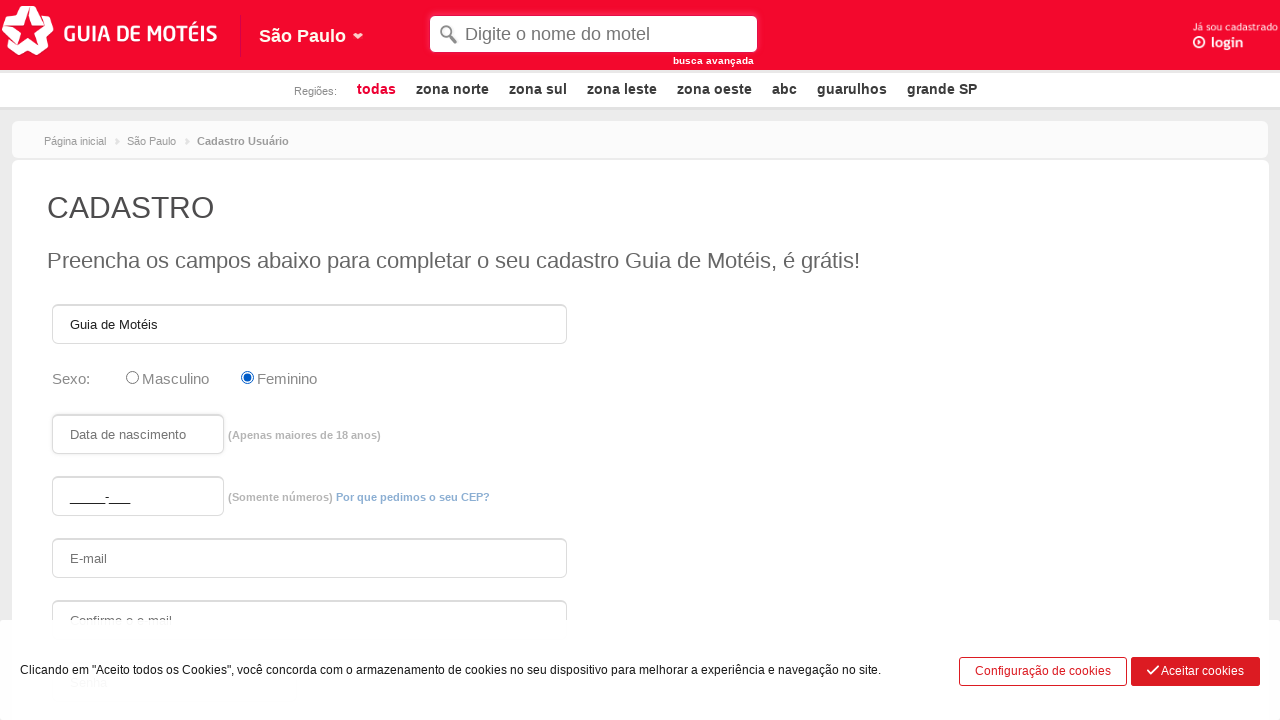

Filled email field with 'email428@example.com' on #Email
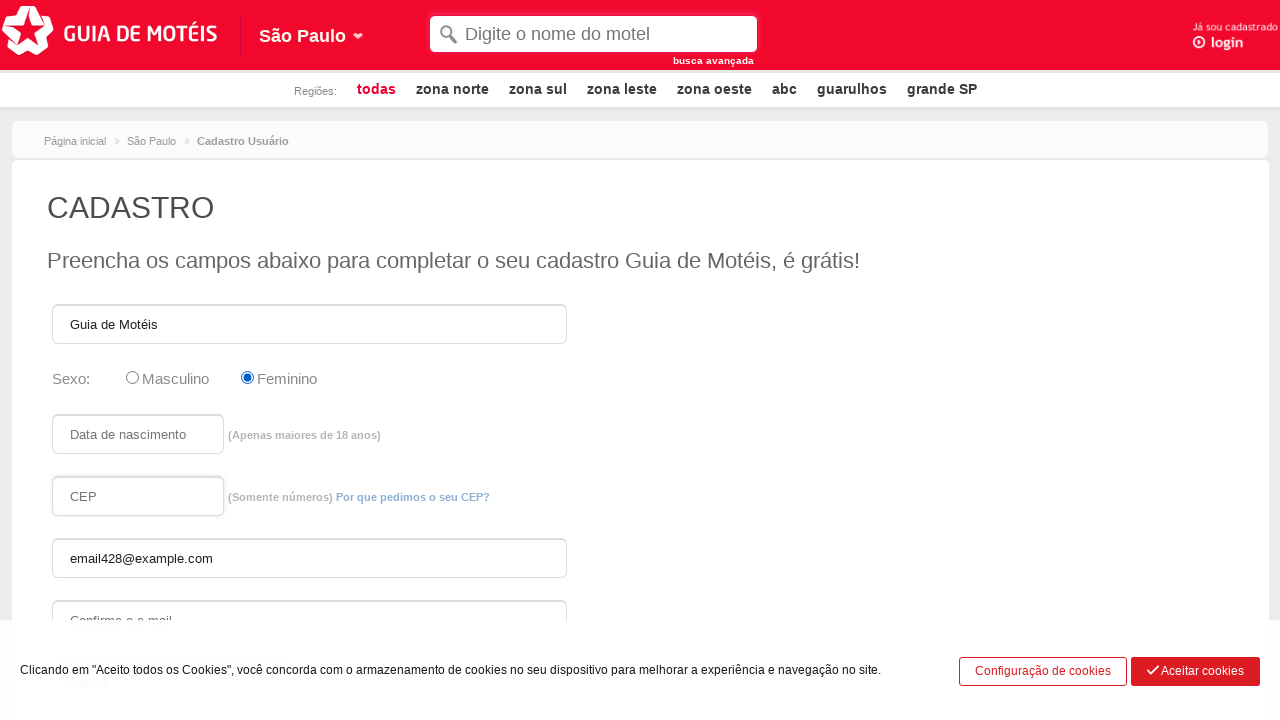

Filled email confirmation field with mismatched email 'different629@example.com' on #ConfEmail
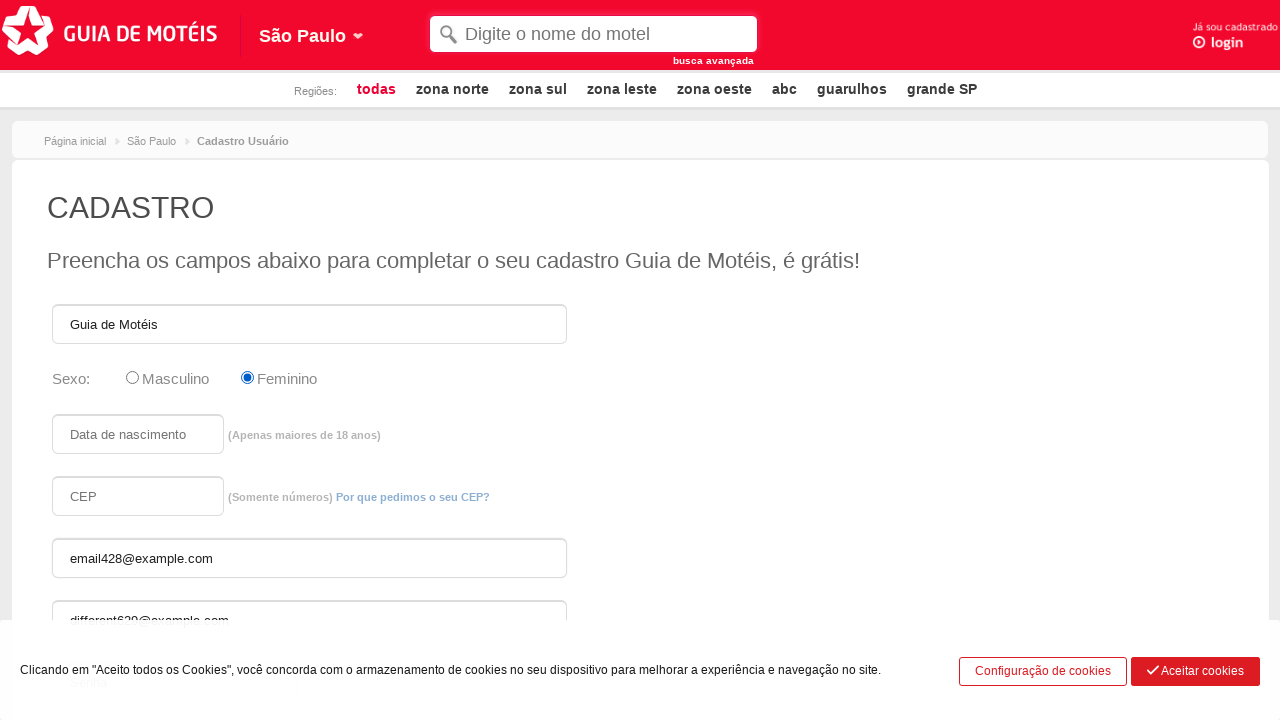

Filled password field with 'ValidPass456' on #Senha
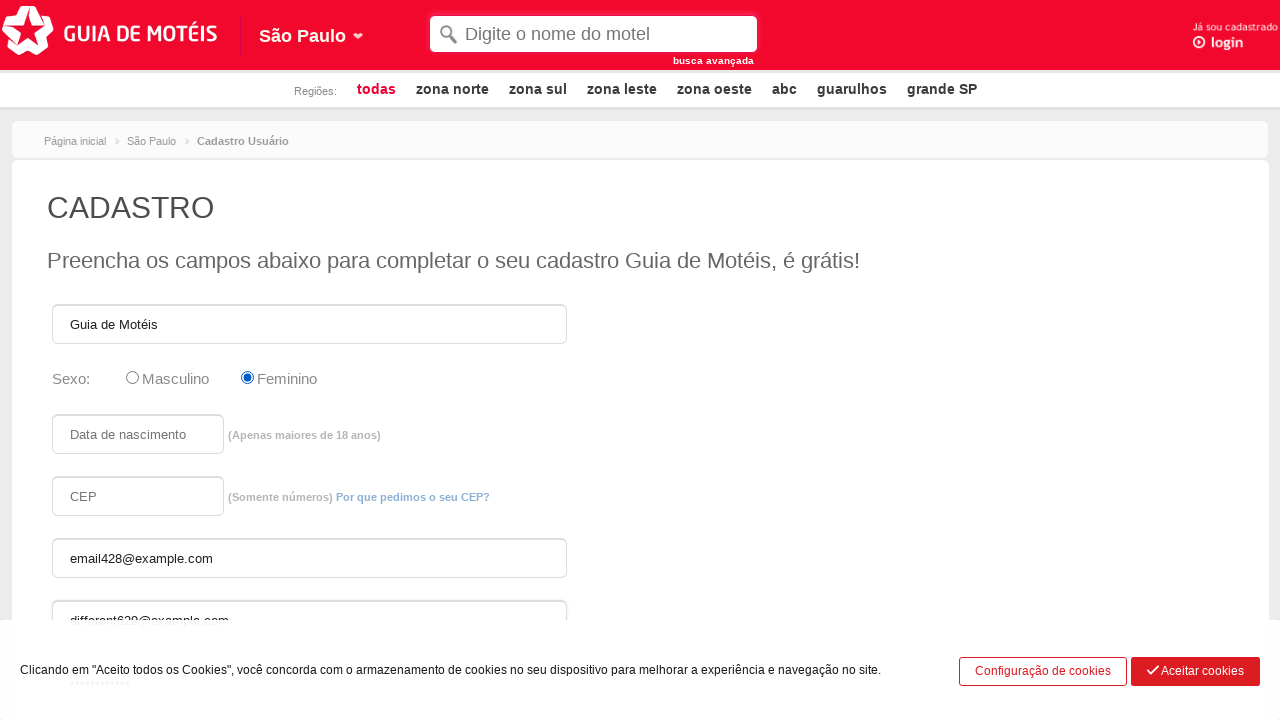

Checked email discounts checkbox at (62, 360) on #checkbox-descontos-email
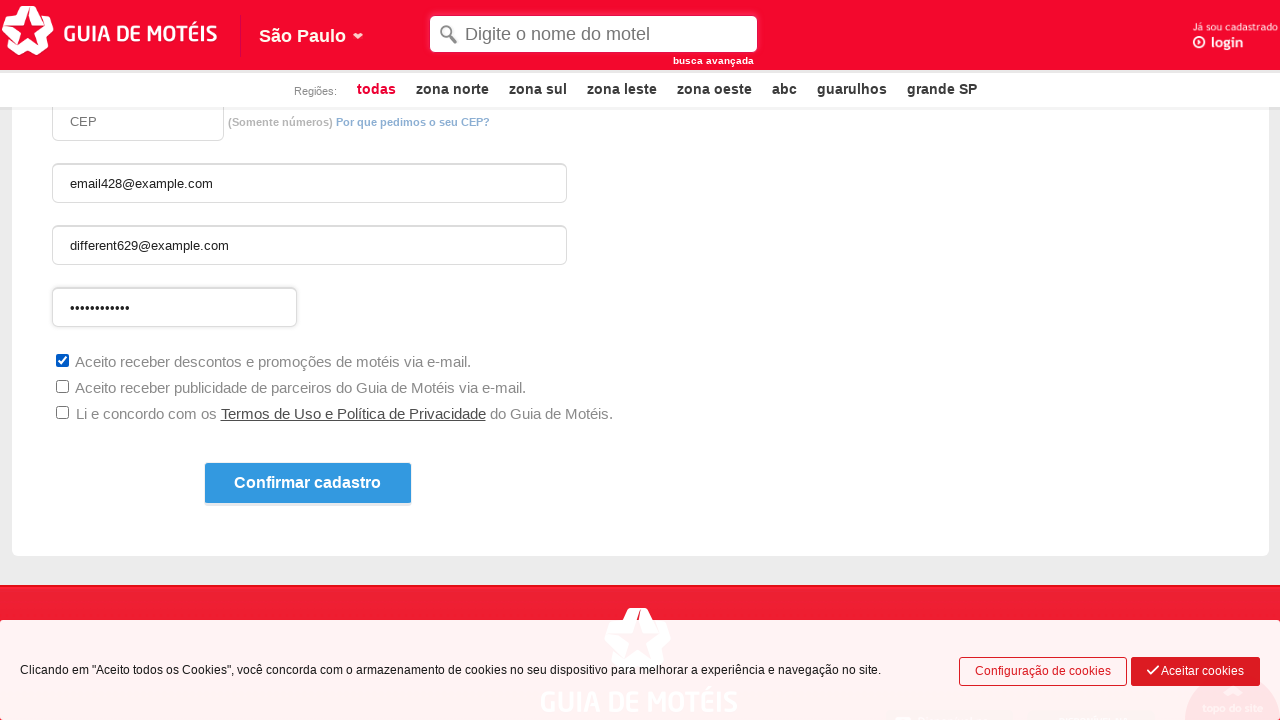

Checked email advertising checkbox at (62, 386) on #checkbox-publicidade-email
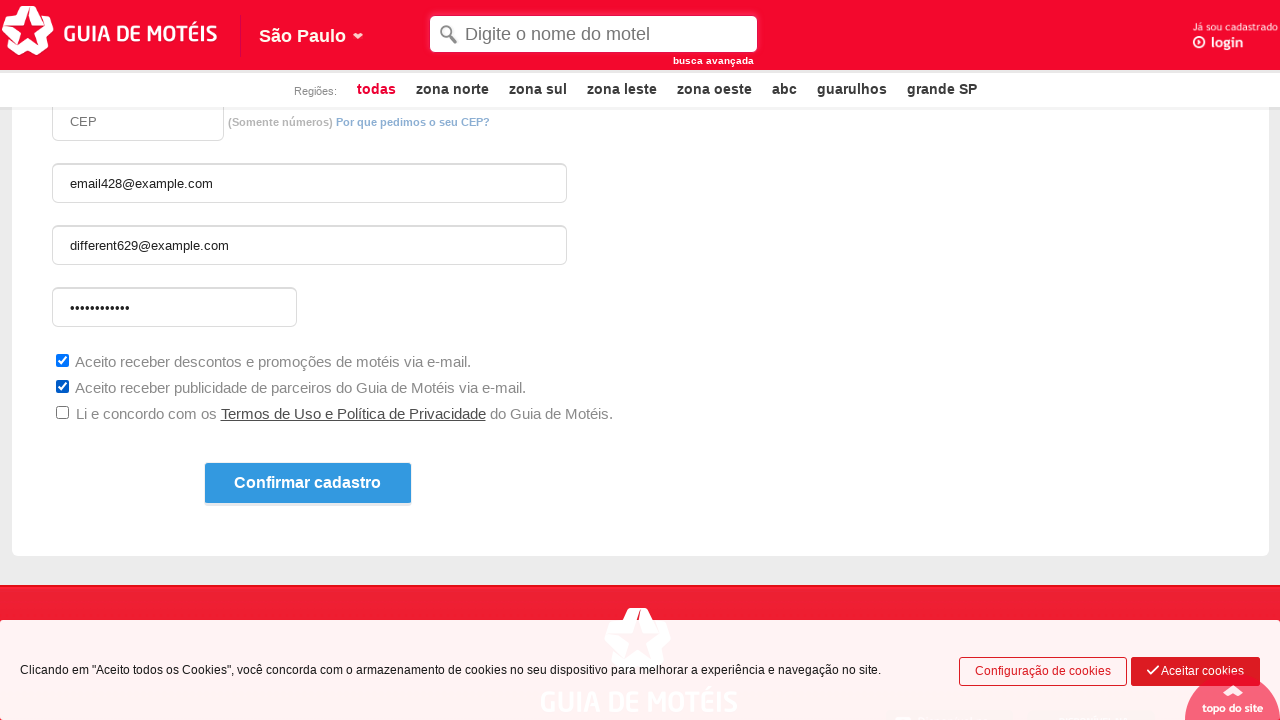

Checked privacy policy checkbox at (62, 412) on #checkbox-privacy
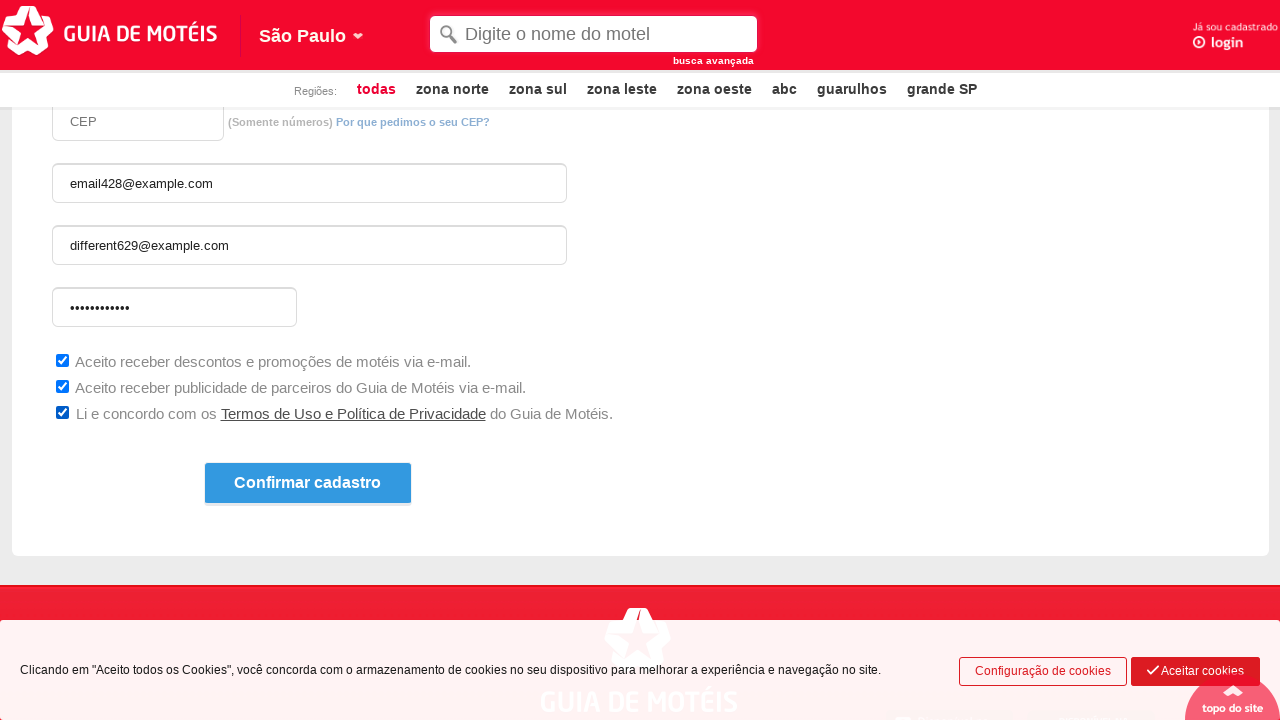

Scrolled submit button into view
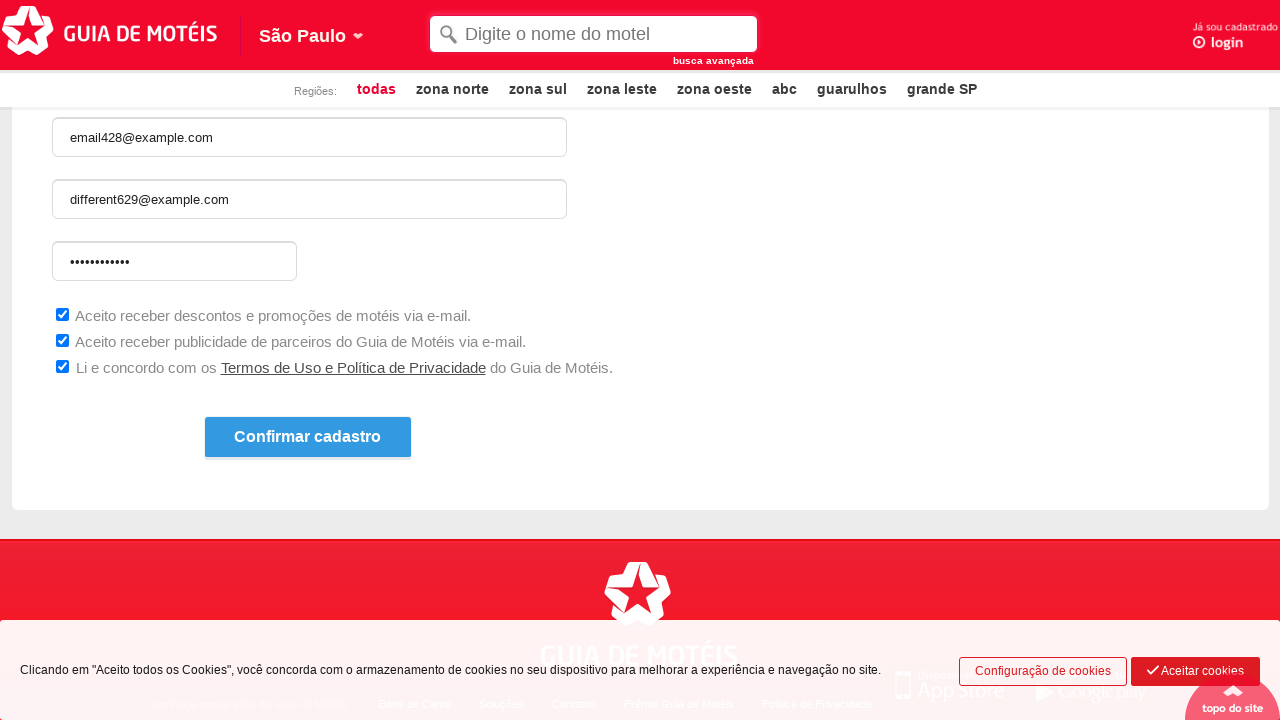

Clicked registration submit button at (308, 438) on .btCadastrar
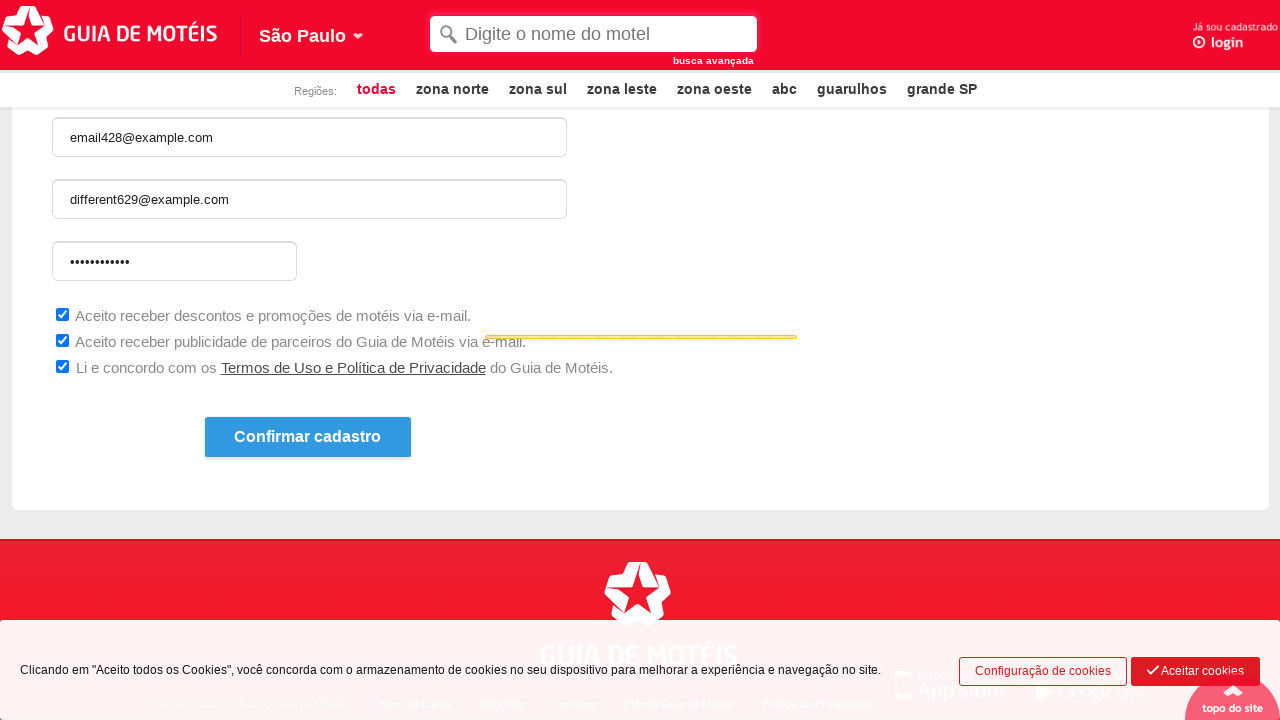

Email confirmation validation error message appeared
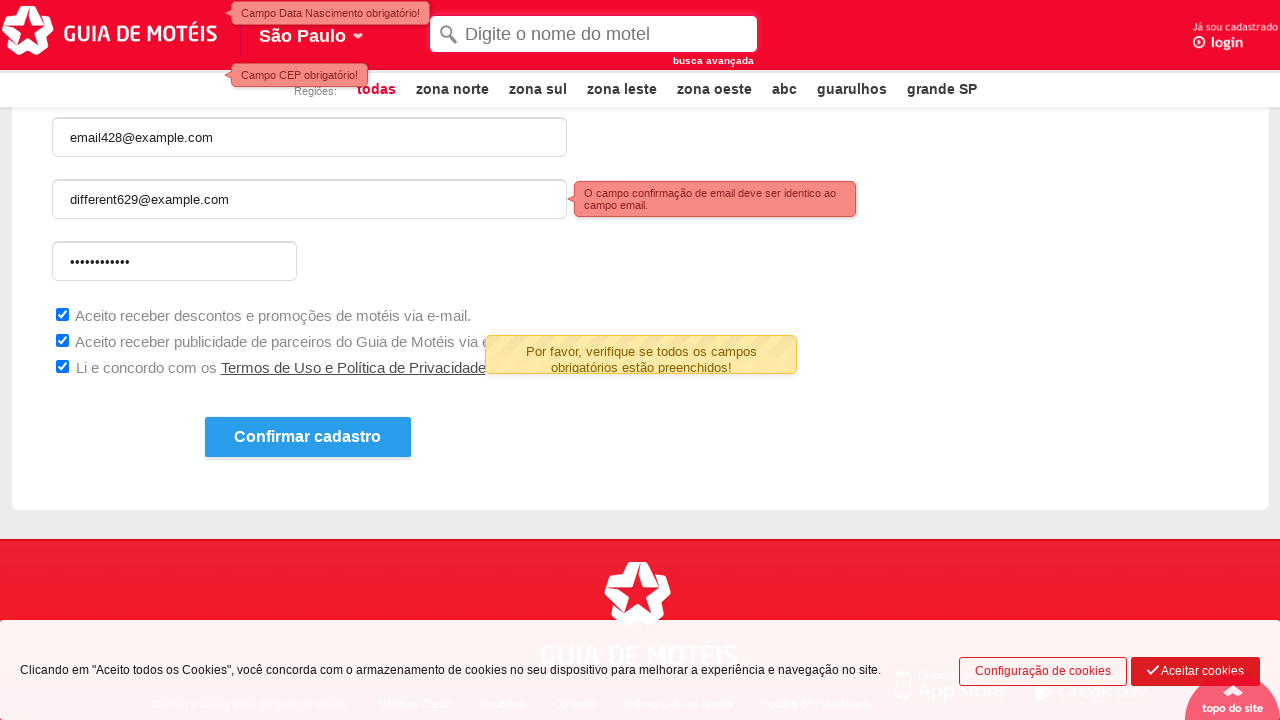

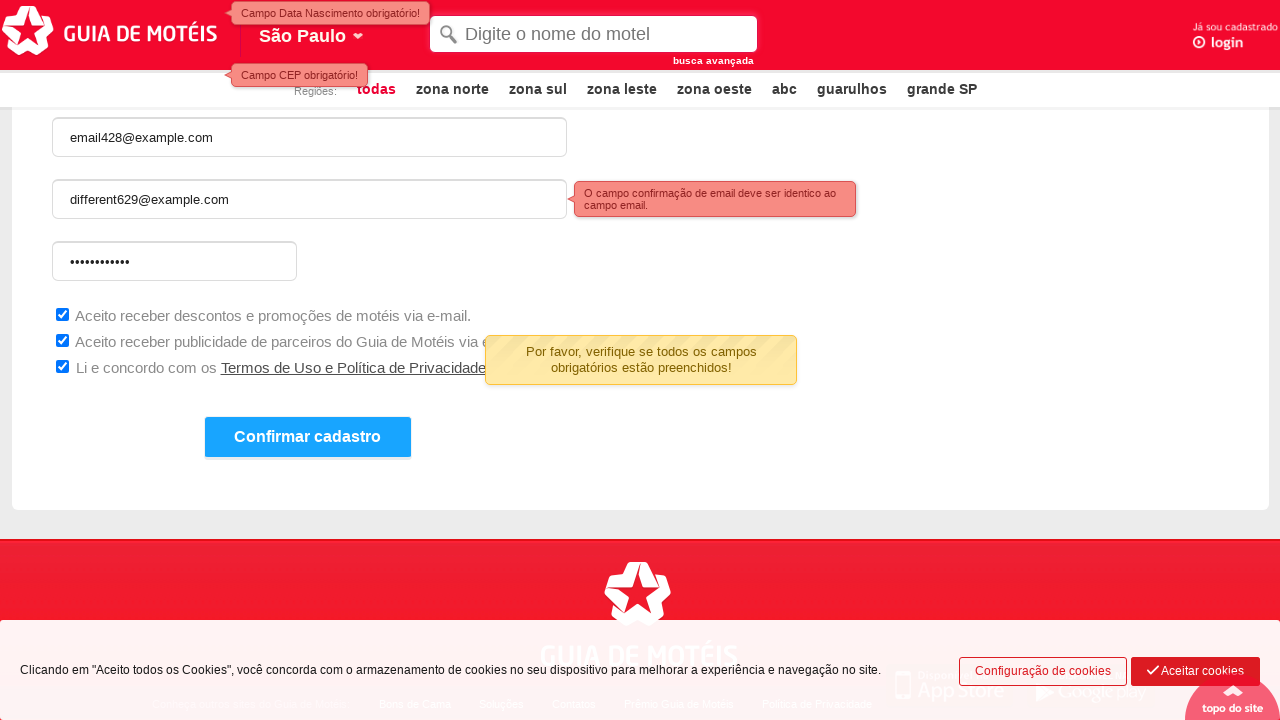